Tests drag and drop functionality by dragging an element from source to target location

Starting URL: https://jqueryui.com/resources/demos/droppable/default.html

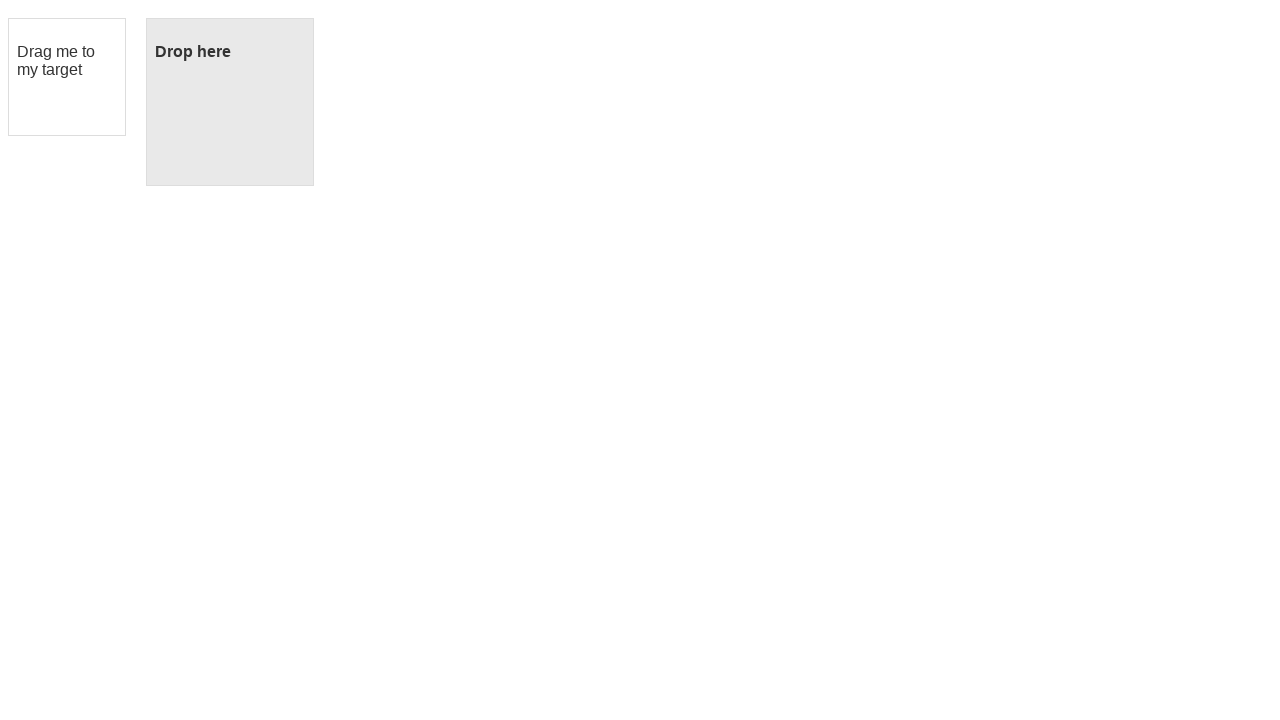

Navigated to jQuery UI droppable demo page
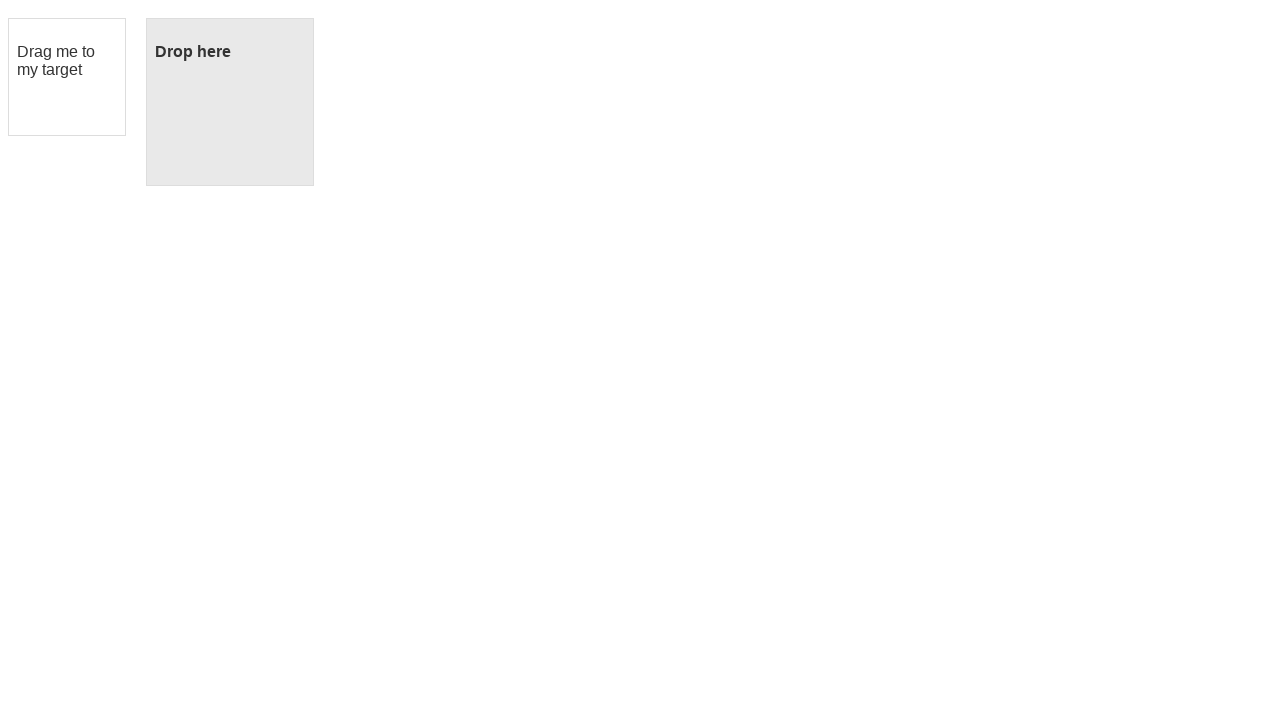

Located source draggable element
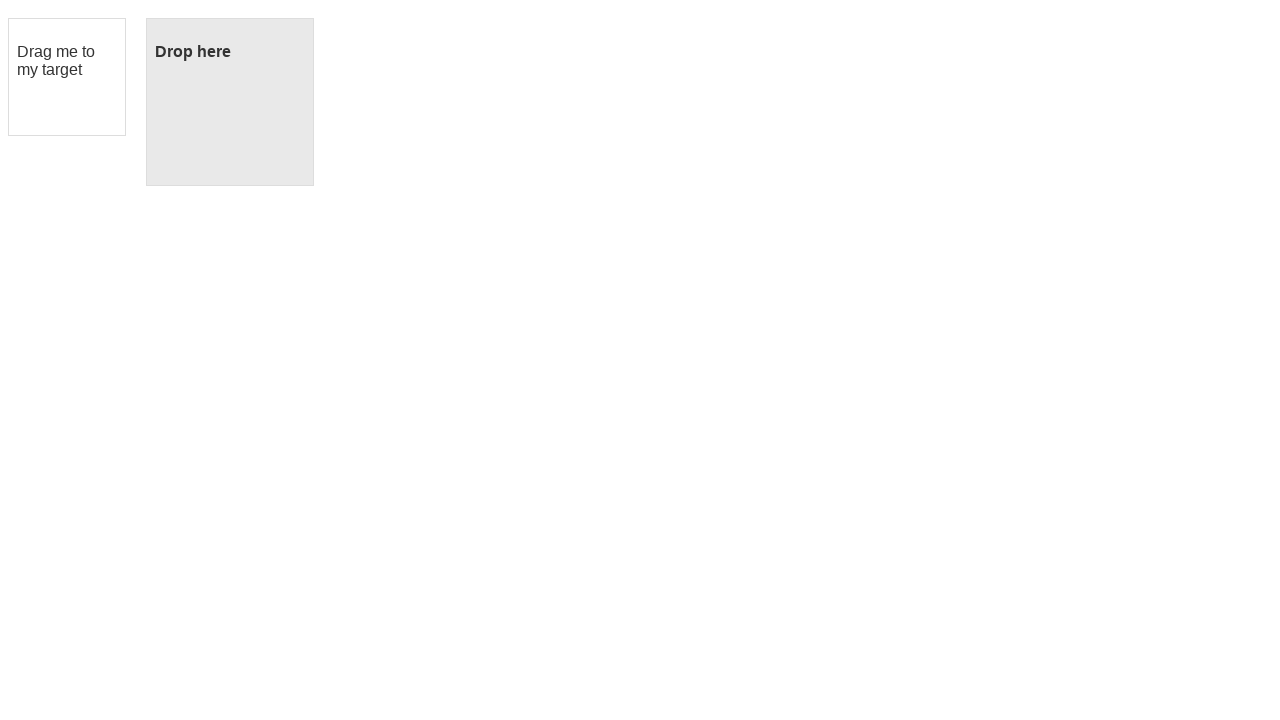

Located target droppable element
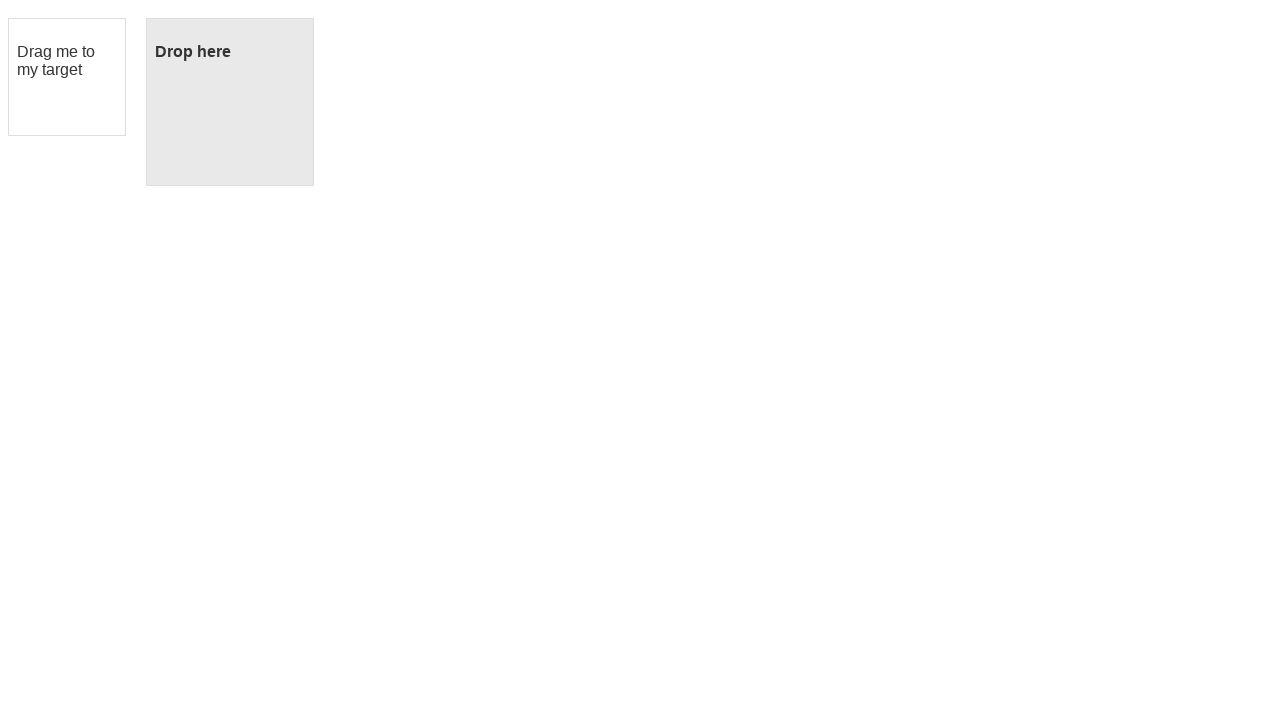

Dragged element from source to target location at (230, 102)
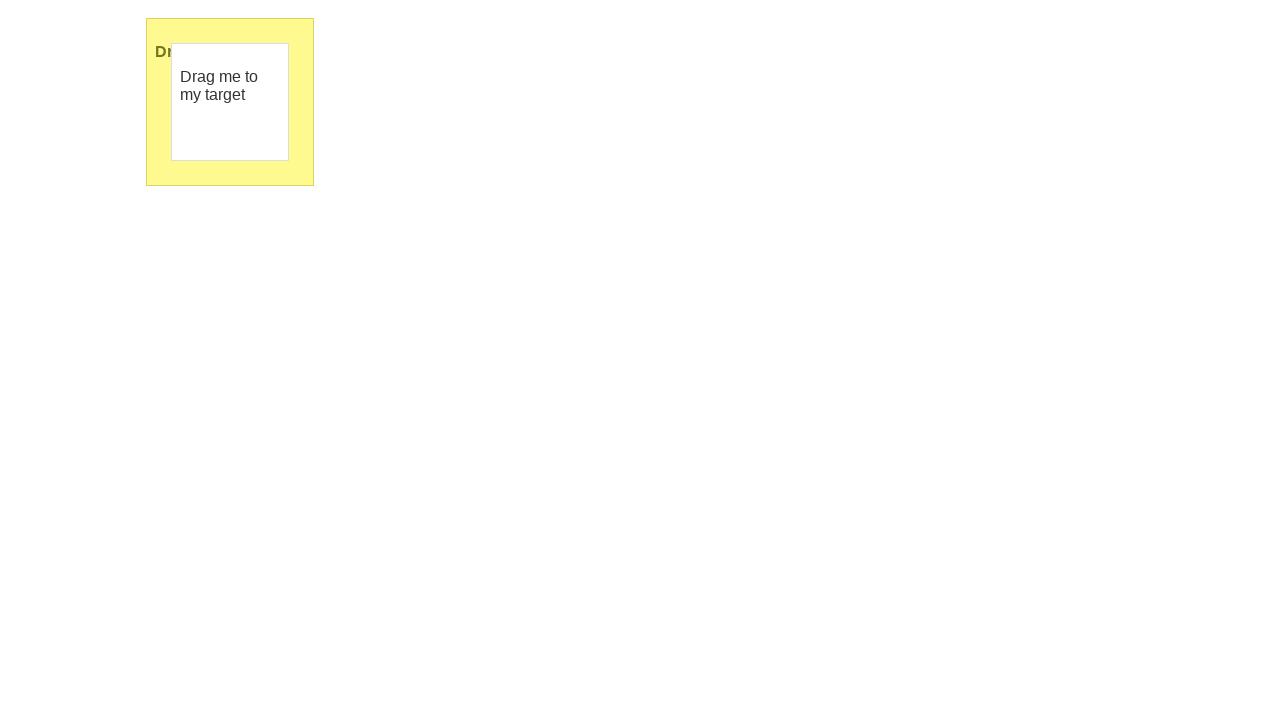

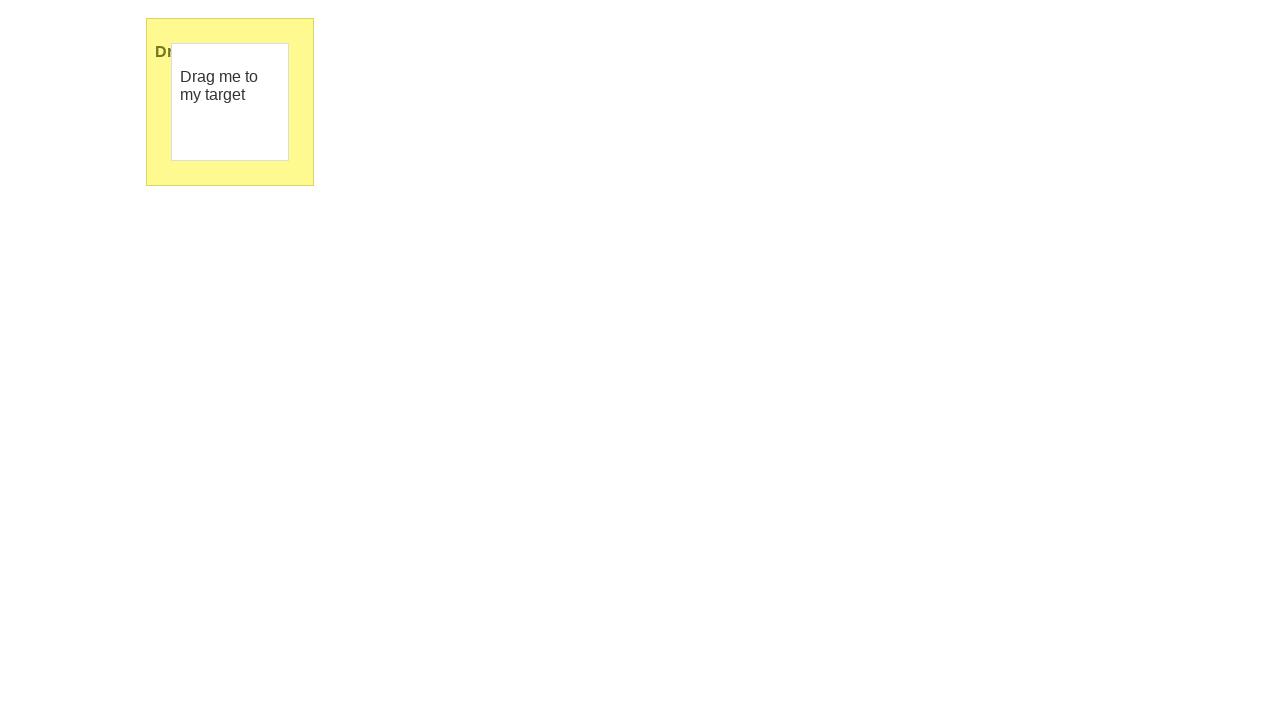